Navigates to ParaBank homepage and clicks on the "Forgot login info?" link

Starting URL: https://parabank.parasoft.com/parabank/index.htm

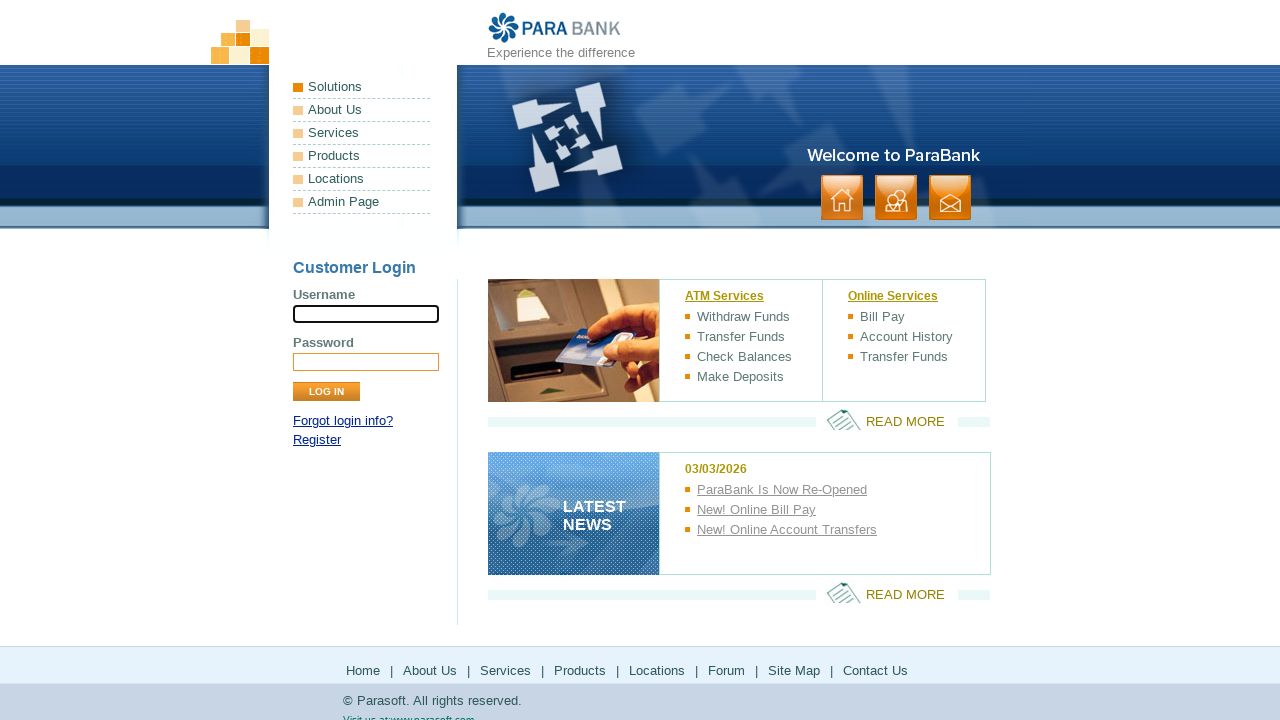

Navigated to ParaBank homepage
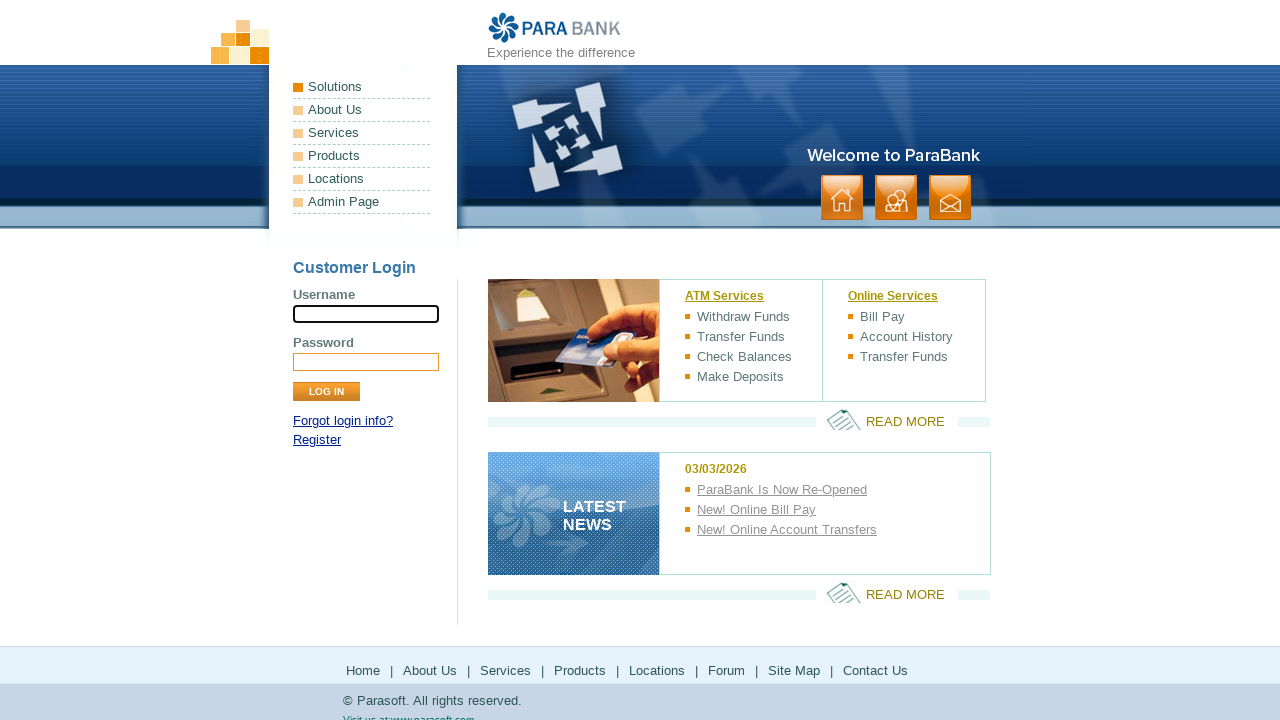

Clicked on 'Forgot login info?' link at (343, 421) on internal:role=link[name="Forgot login info?"i]
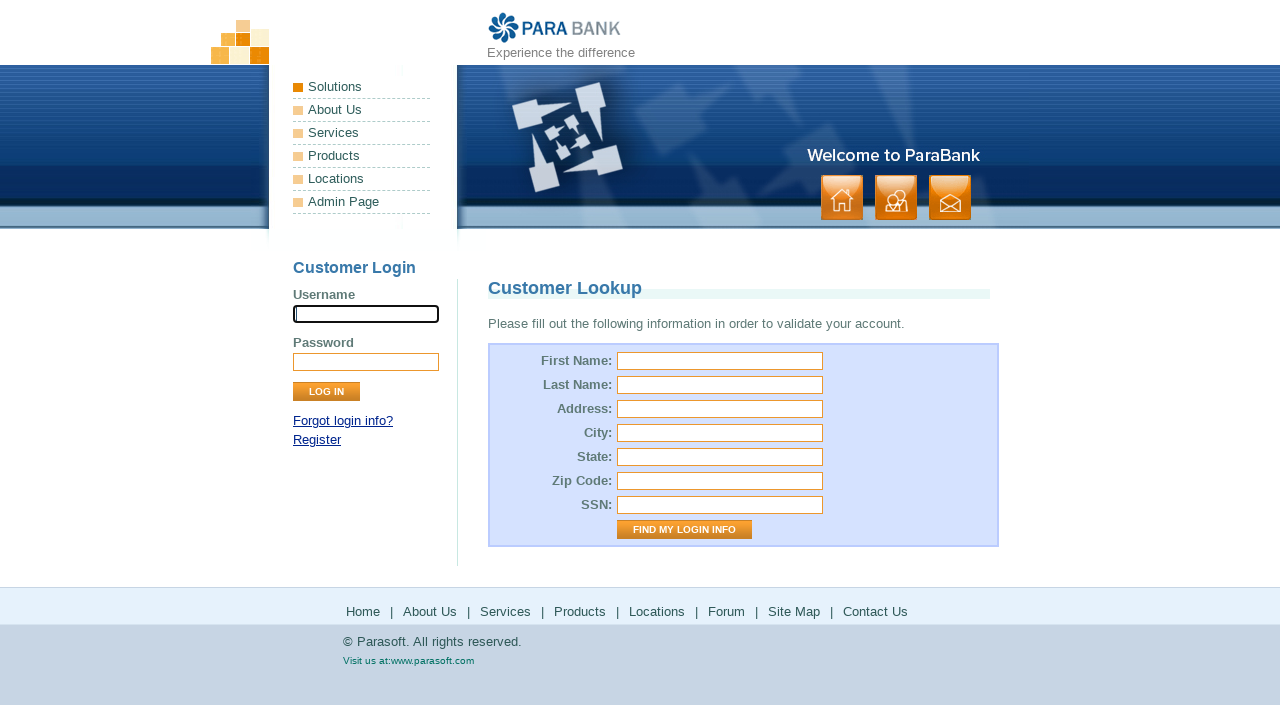

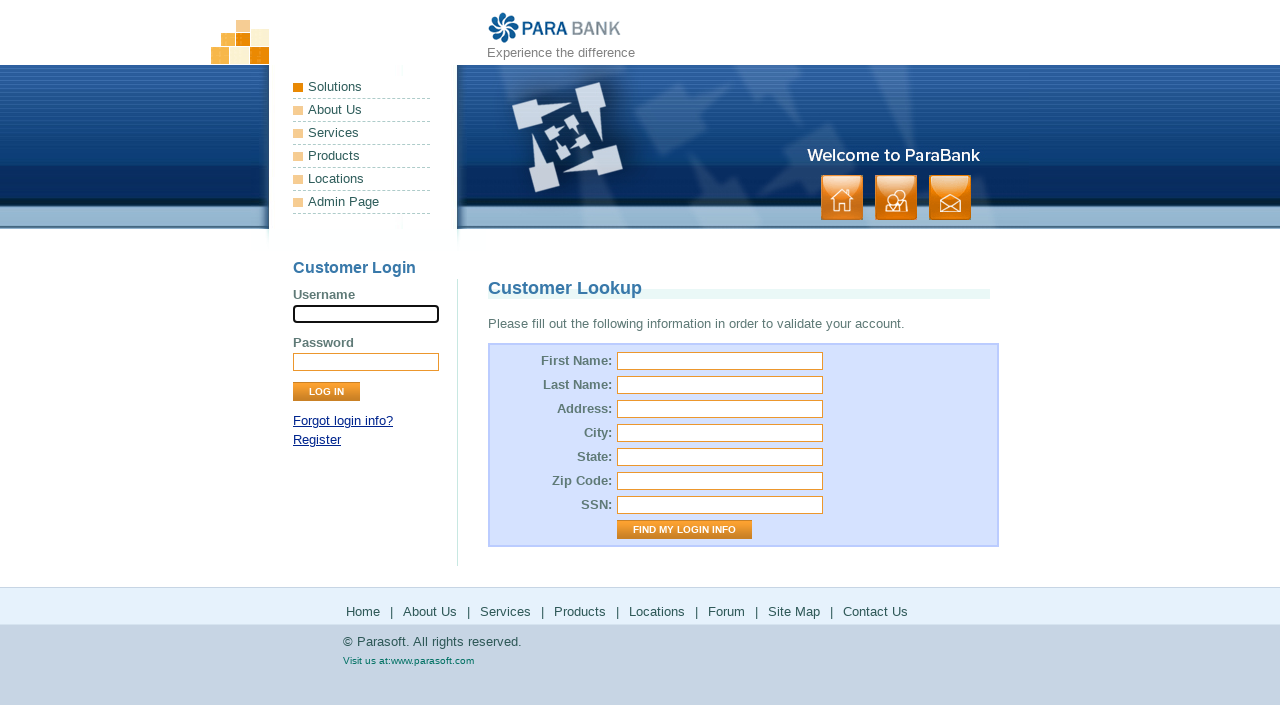